Tests multiple window functionality by clicking a link that opens a new window, then switching to the new window and verifying its title and URL.

Starting URL: https://the-internet.herokuapp.com/windows

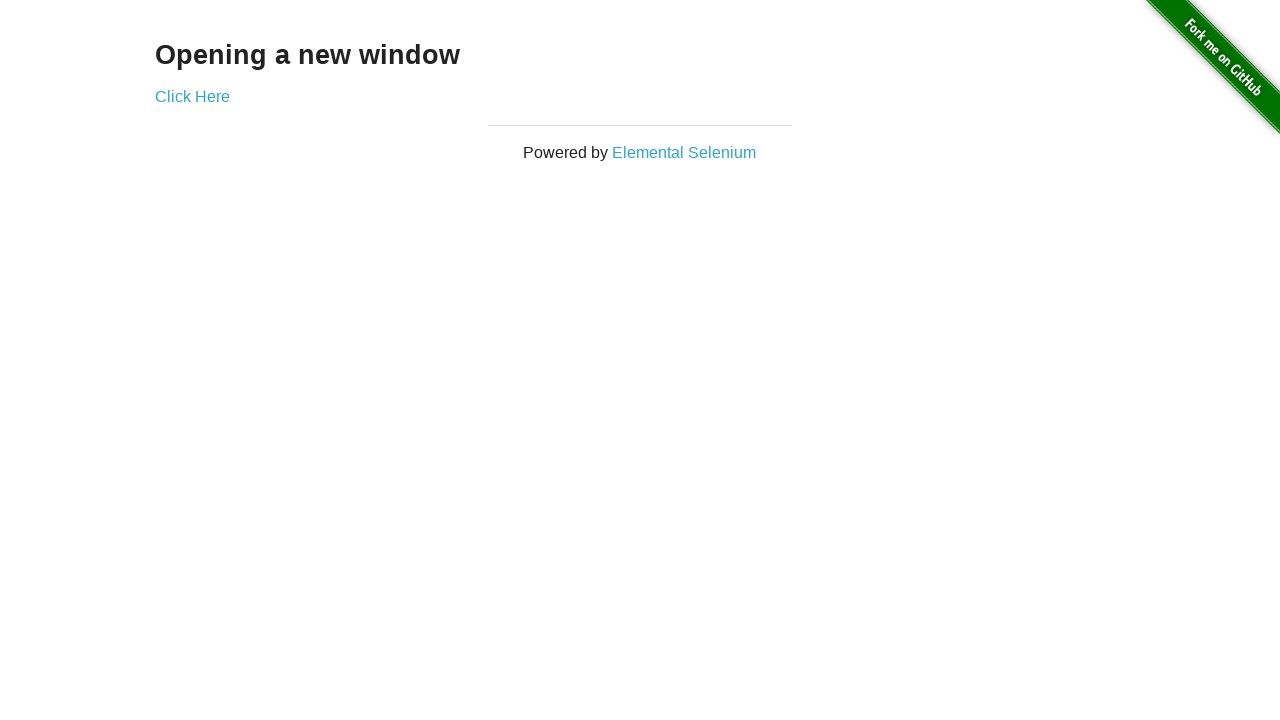

Verified initial state: only one page exists
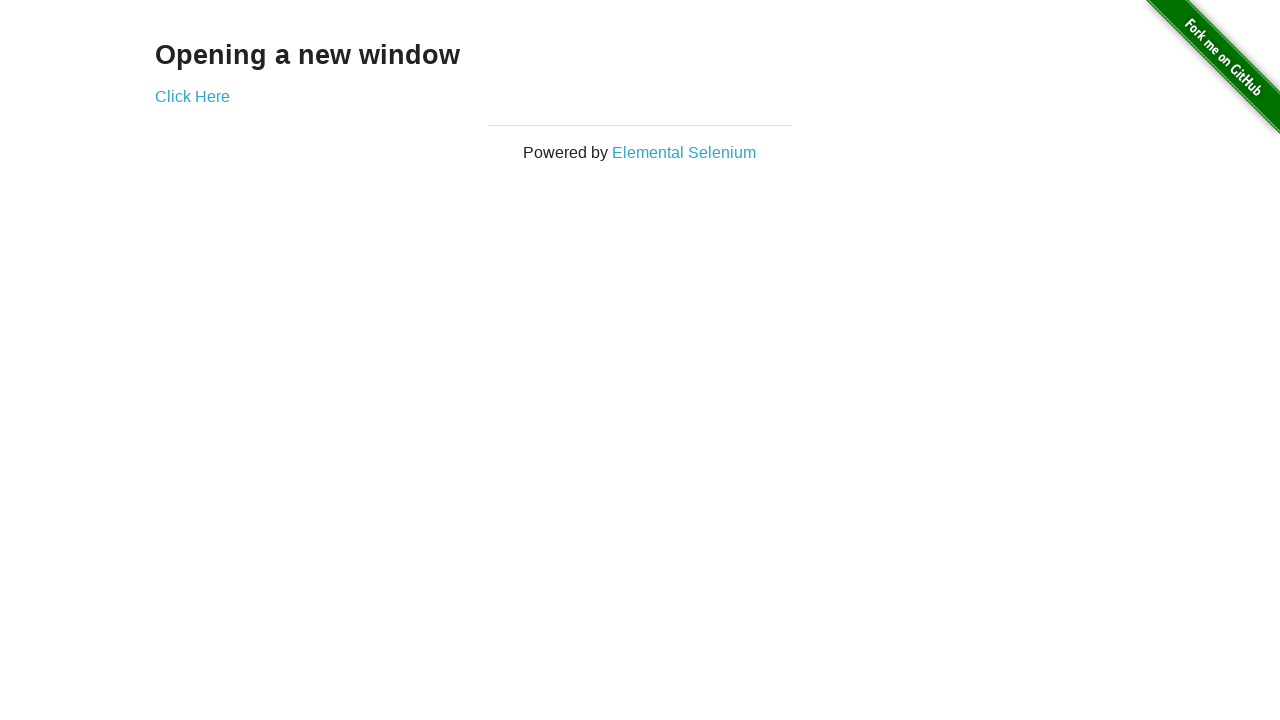

Clicked 'Click Here' link to open a new window at (192, 96) on .example a
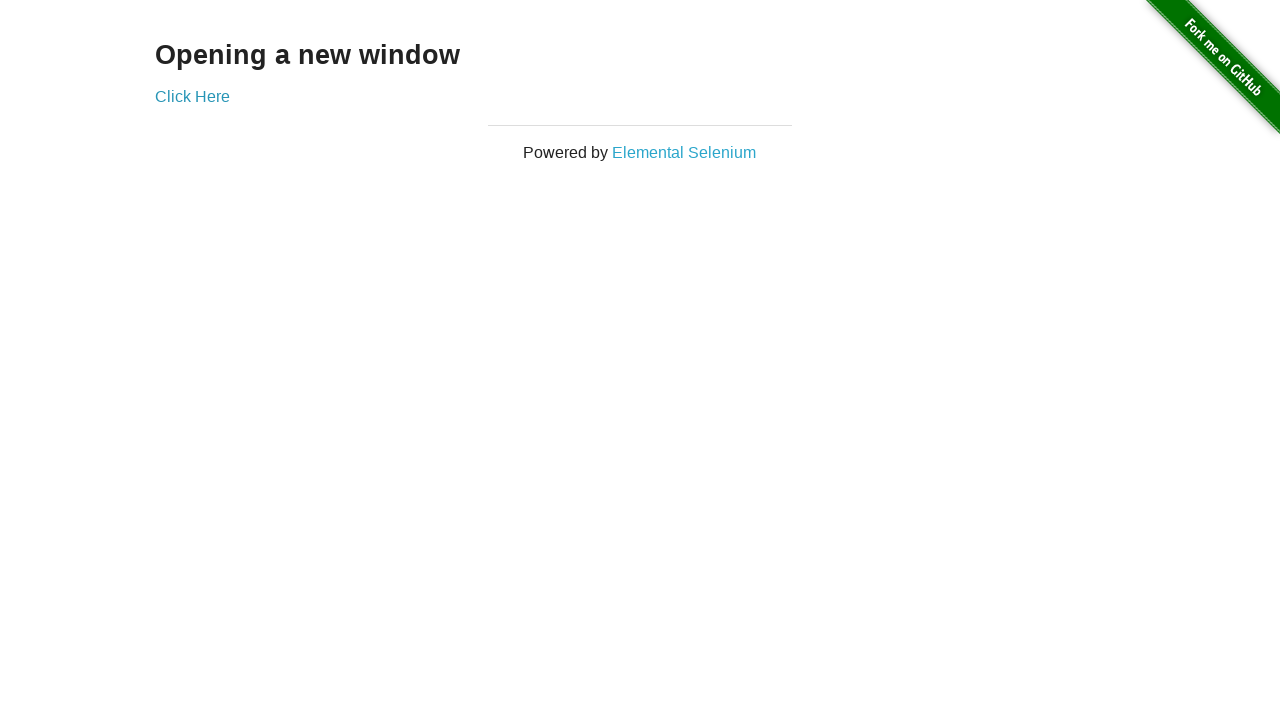

Retrieved reference to newly opened page
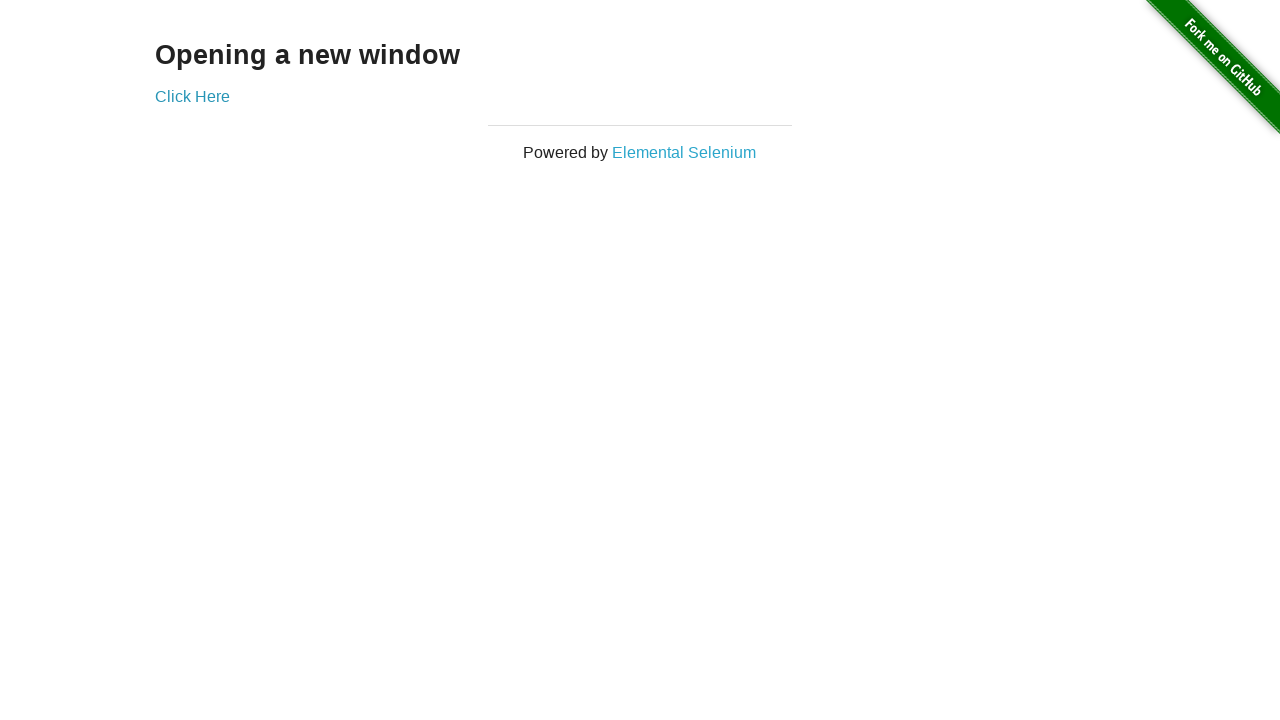

New page finished loading
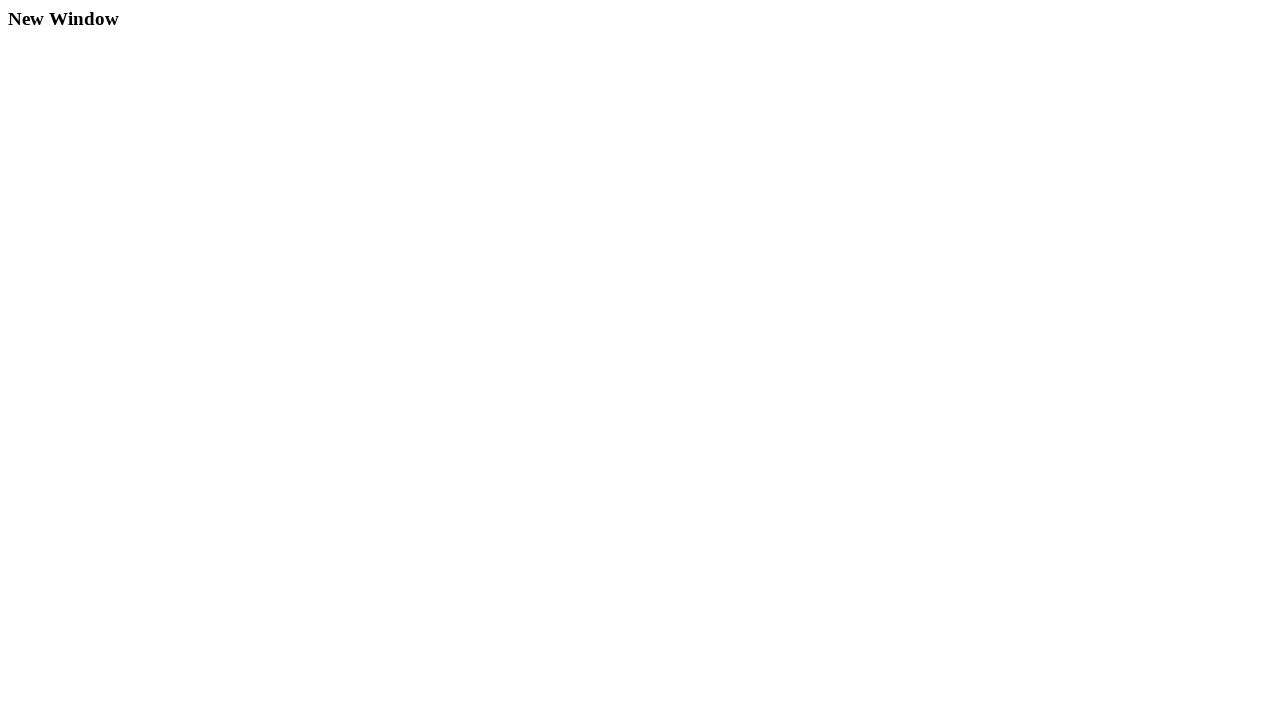

Verified that two pages now exist in context
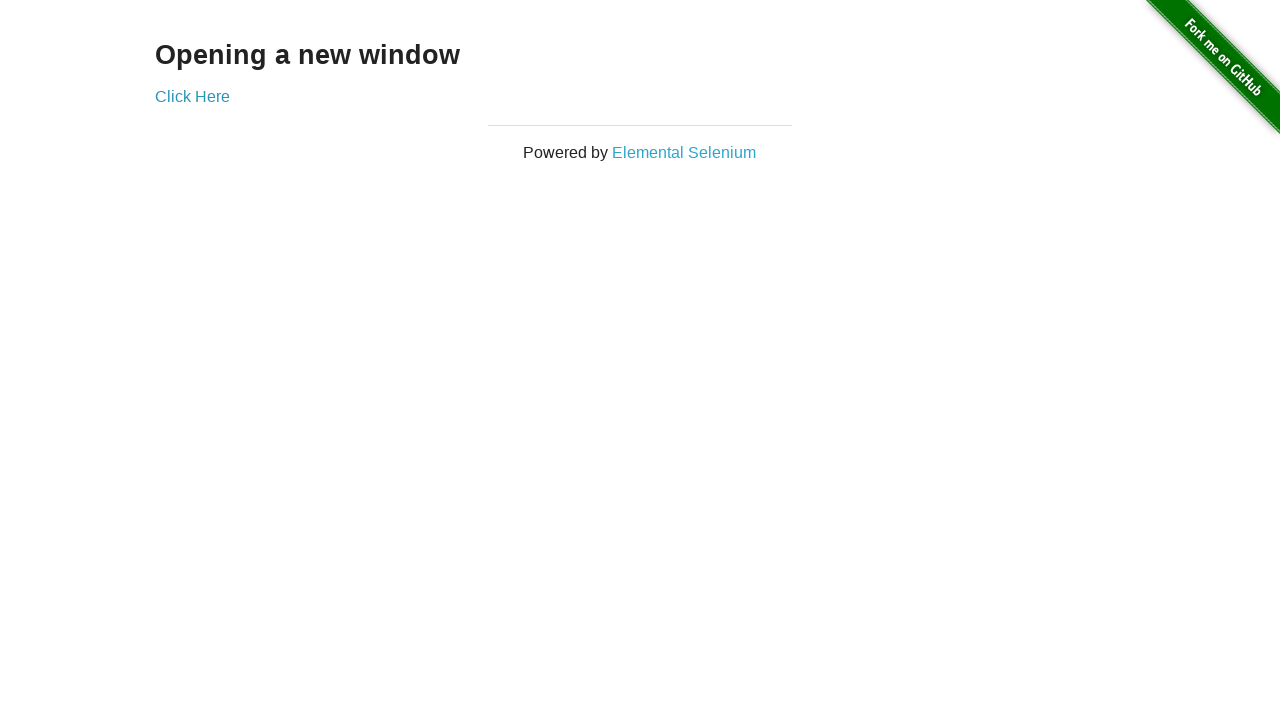

Verified original page title is 'The Internet'
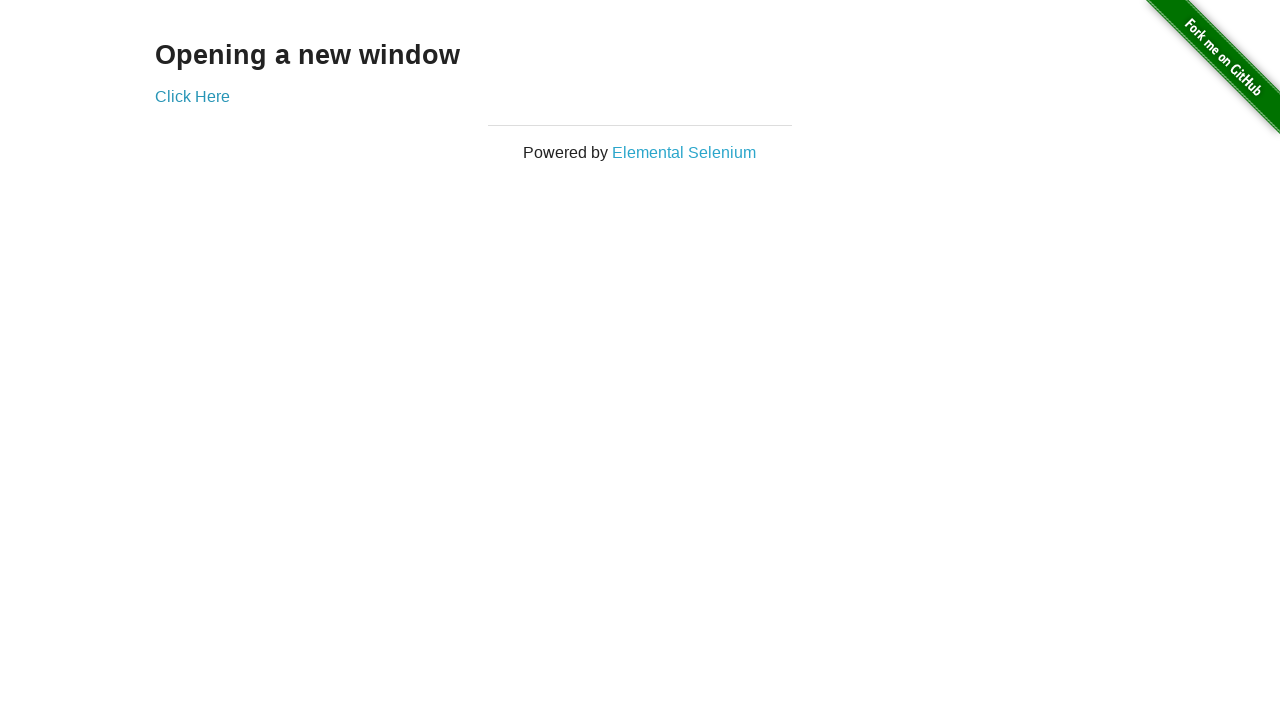

Verified original page URL is 'https://the-internet.herokuapp.com/windows'
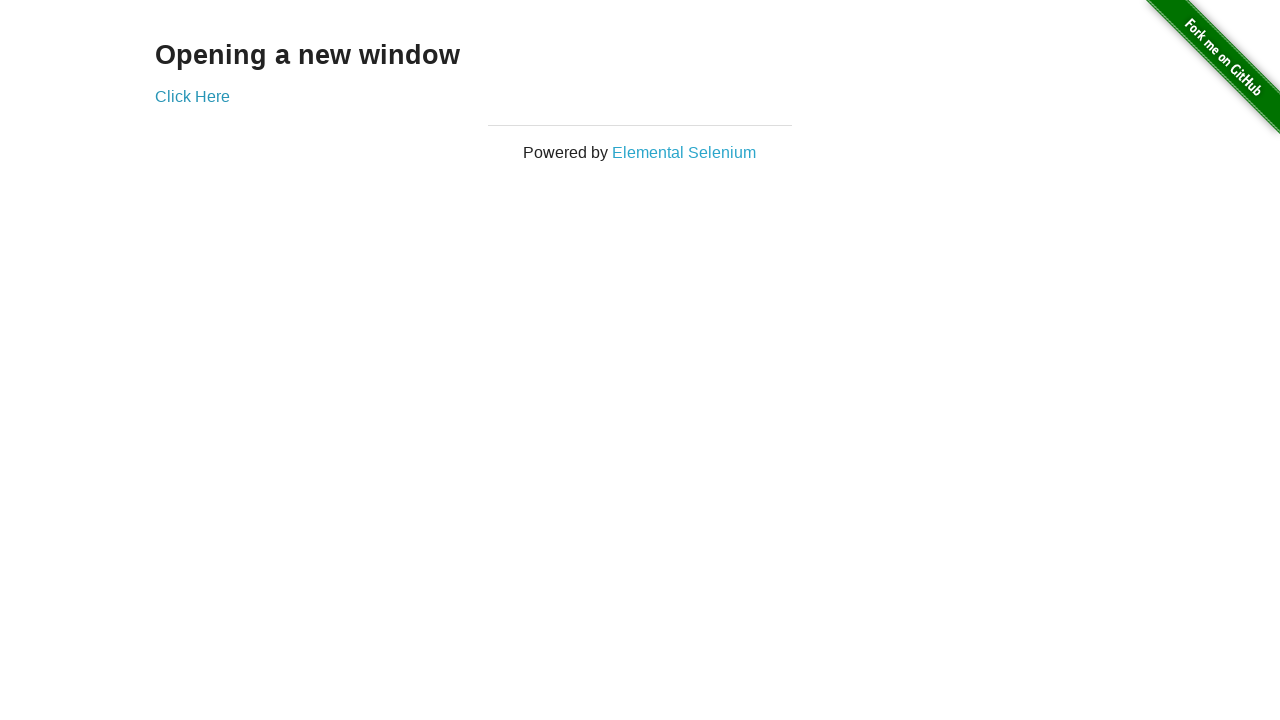

Verified new page title is 'New Window'
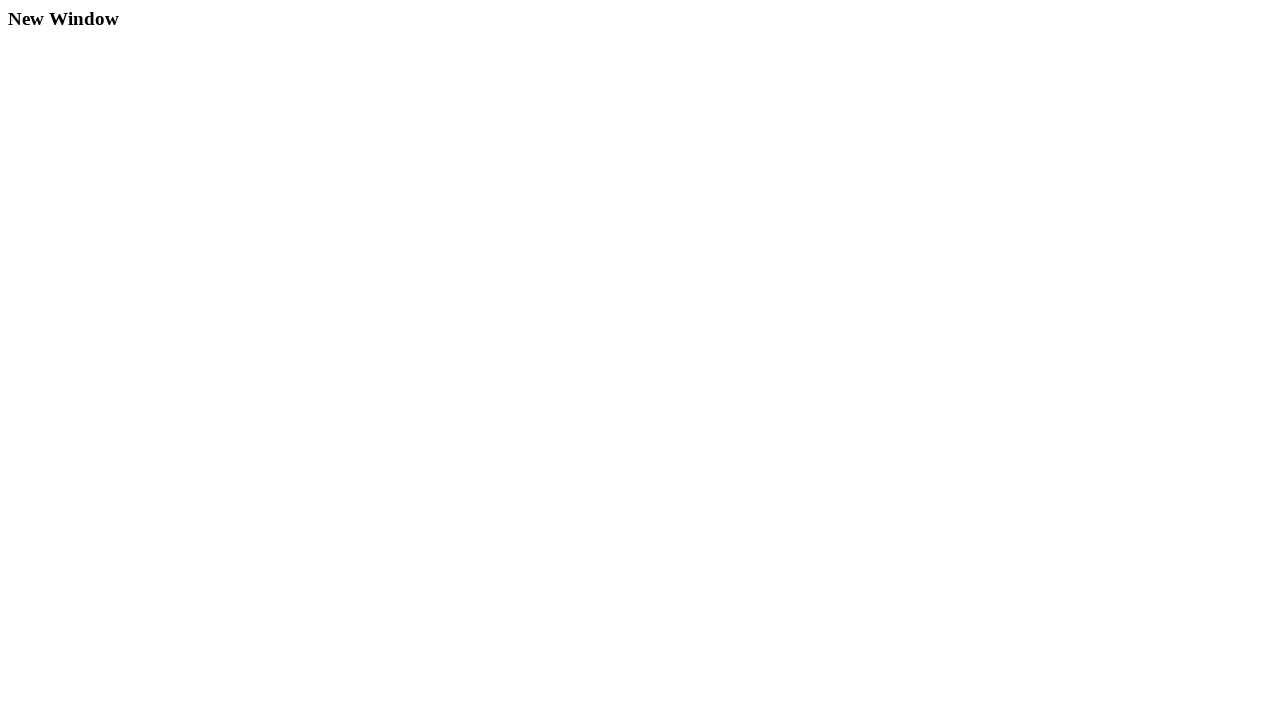

Verified new page URL is 'https://the-internet.herokuapp.com/windows/new'
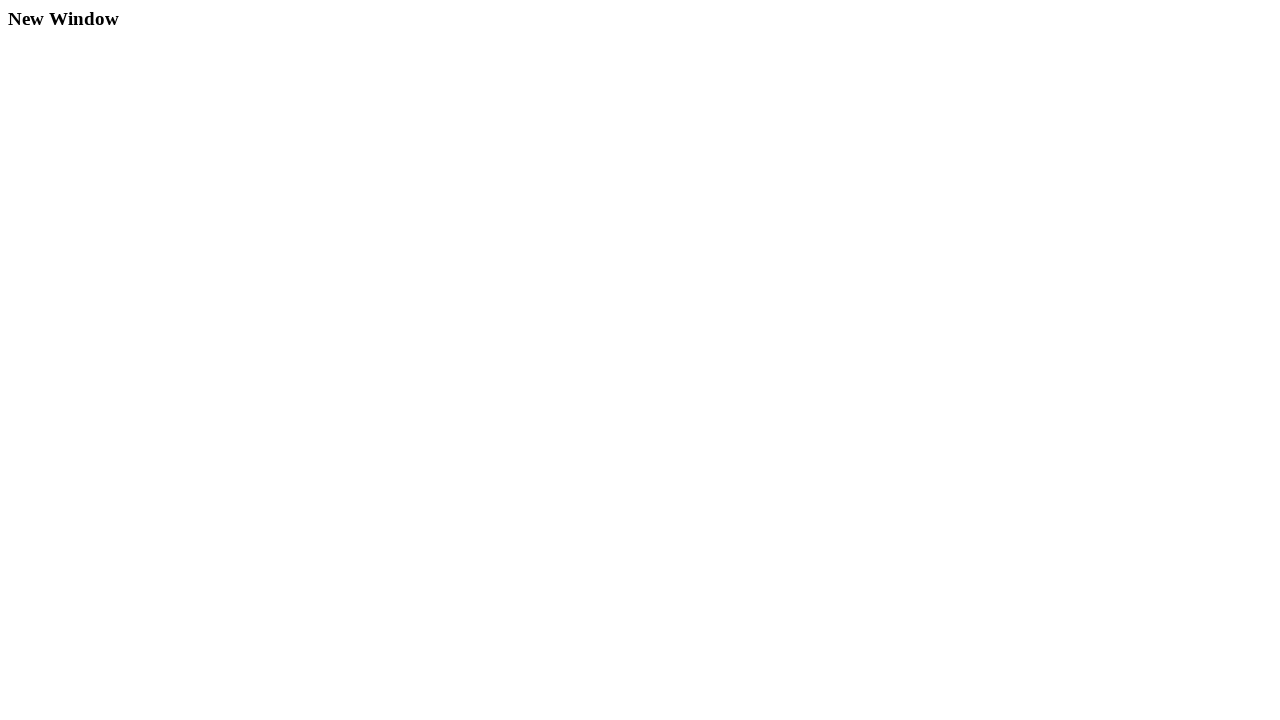

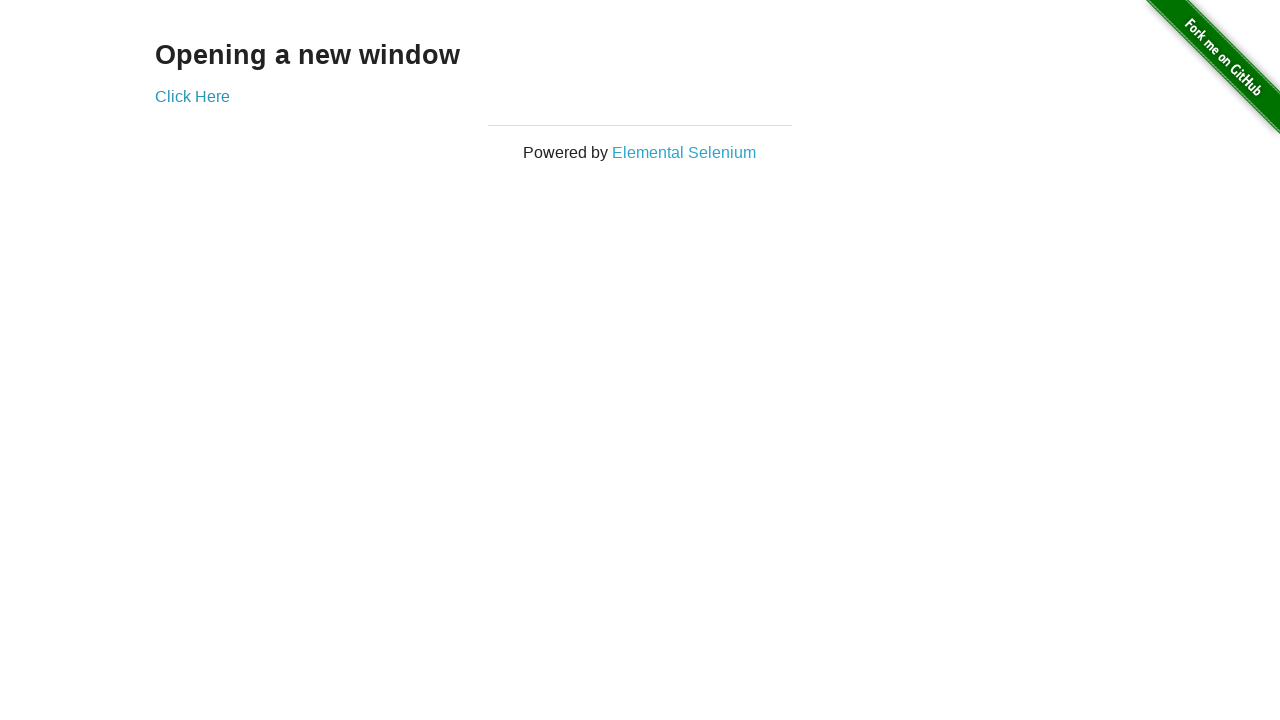